Tests a dashboard page with role-based component visibility by selecting different user roles from a dropdown

Starting URL: https://vins-udemy.s3.amazonaws.com/ds/decorator.html

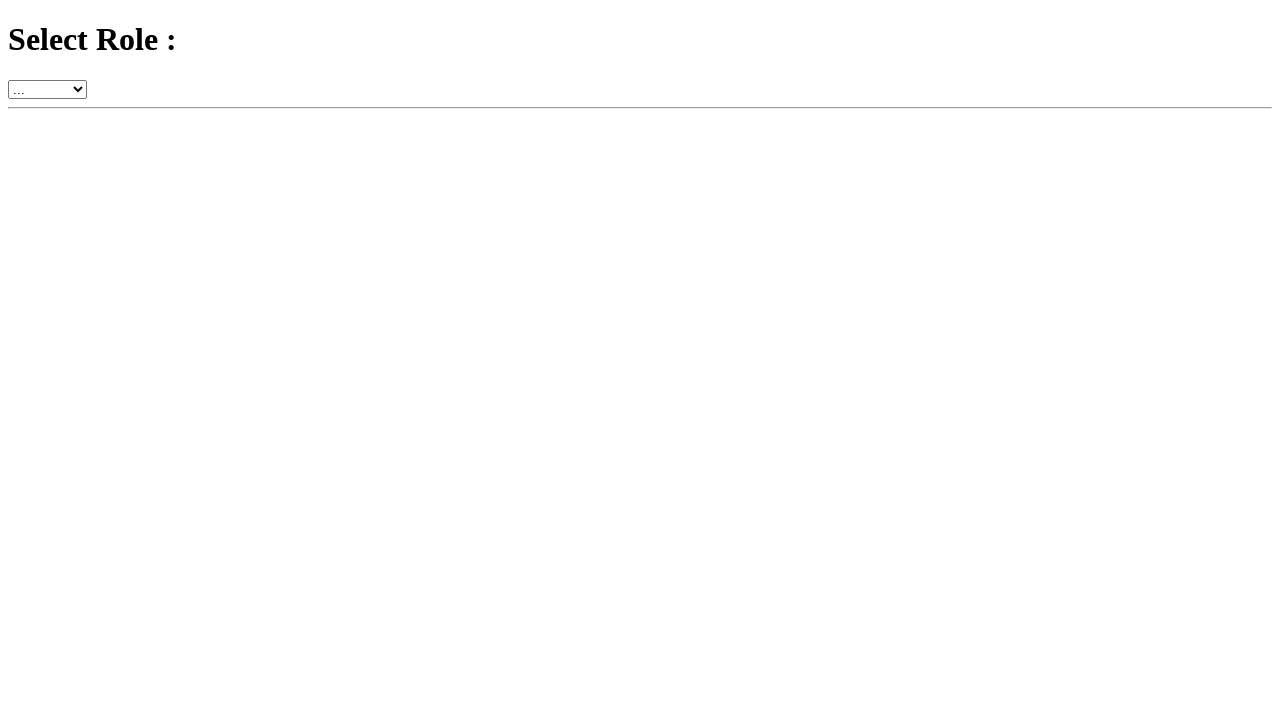

Selected 'guest' role from dropdown on #role
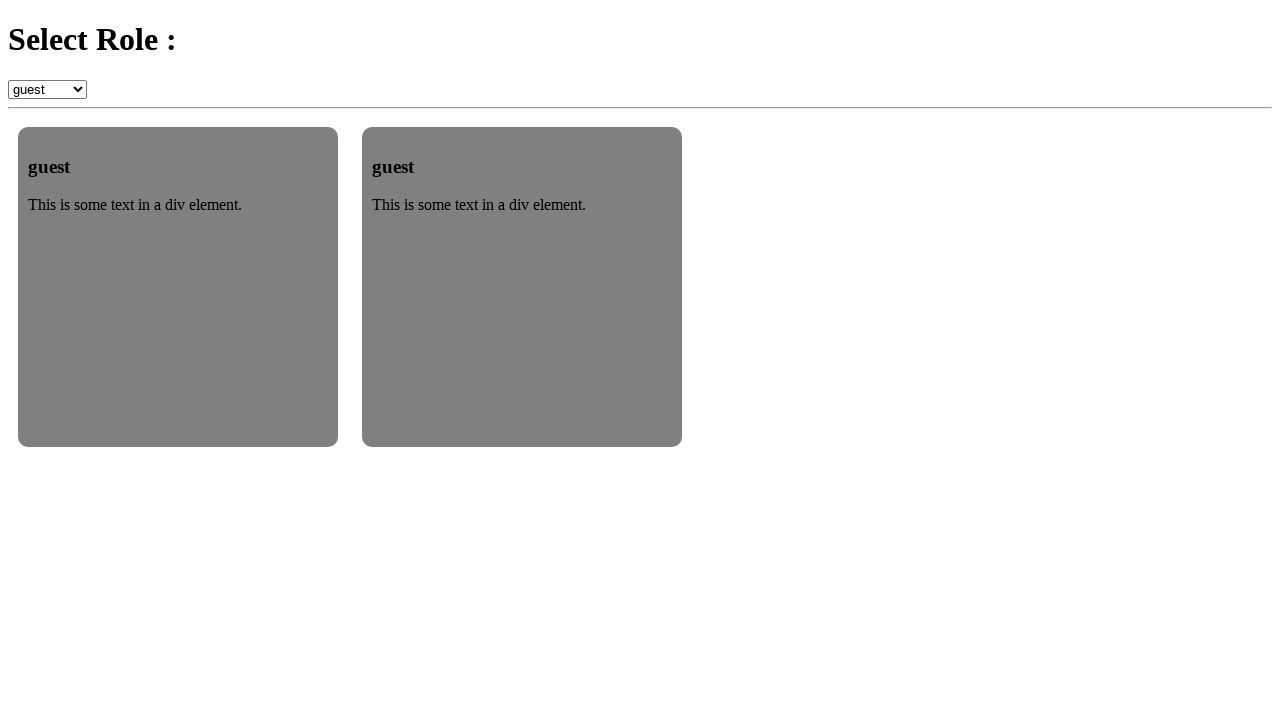

Guest components became visible
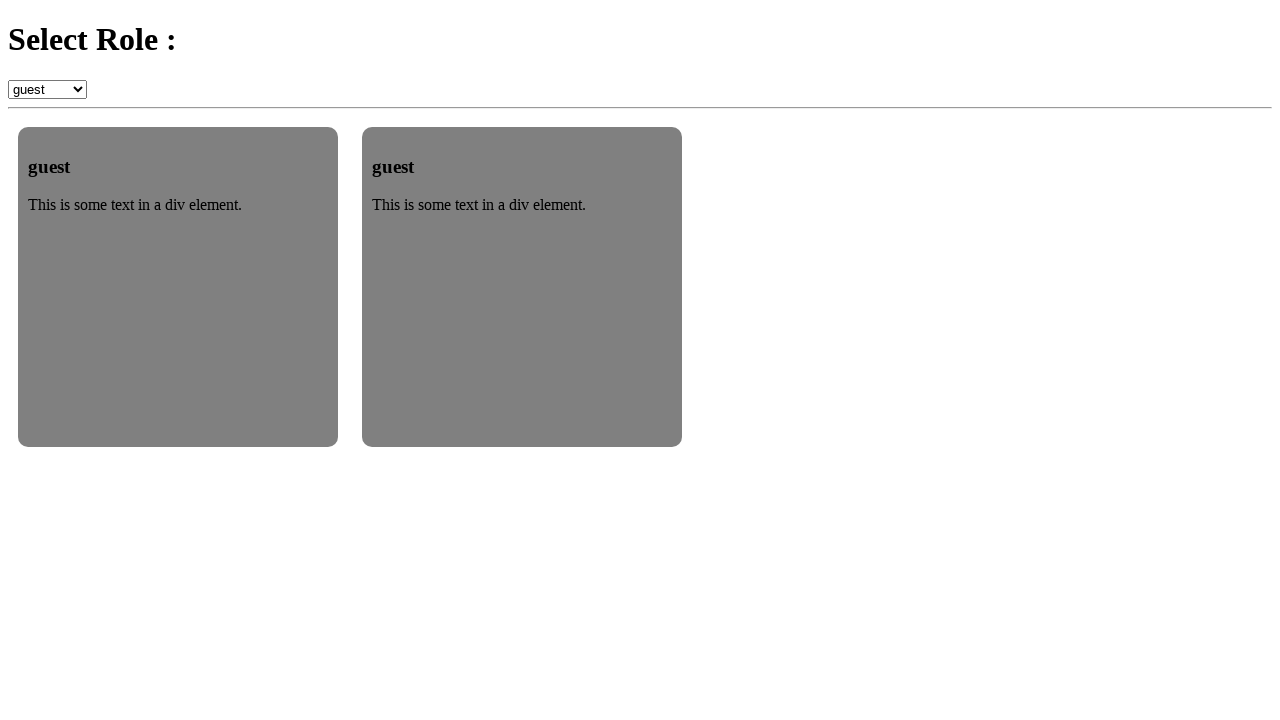

Selected 'admin' role from dropdown on #role
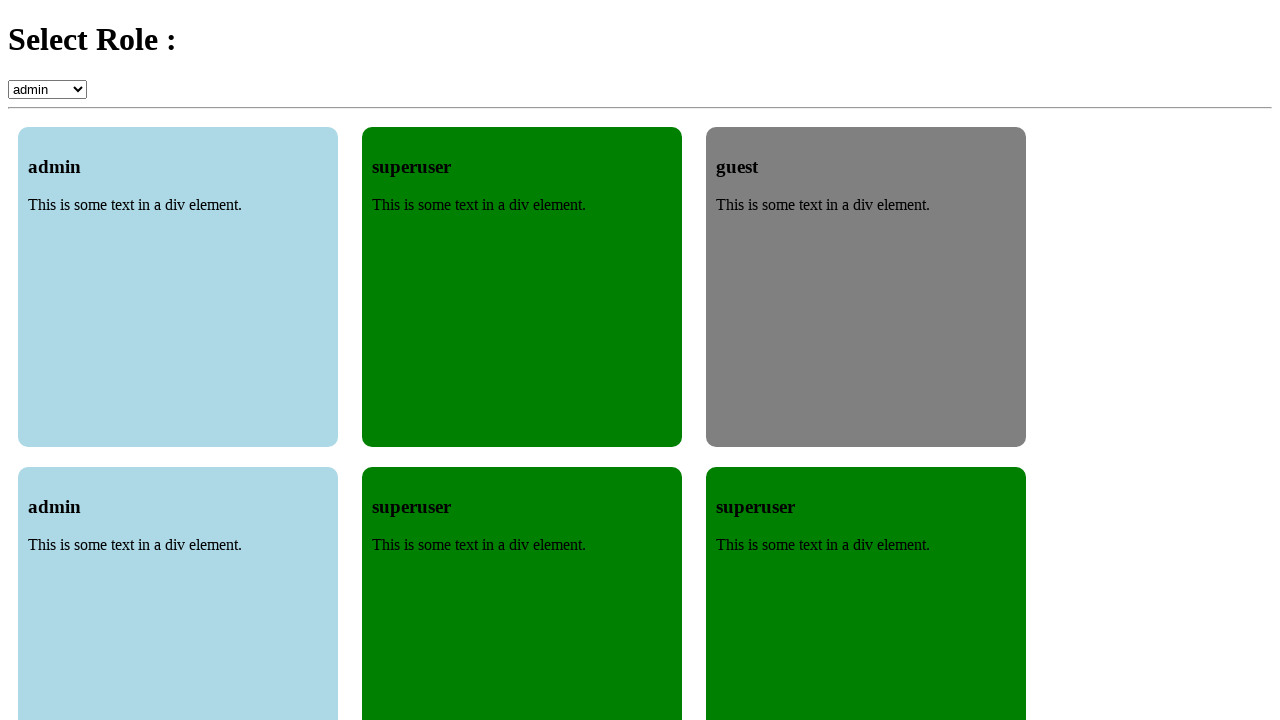

Admin components became visible
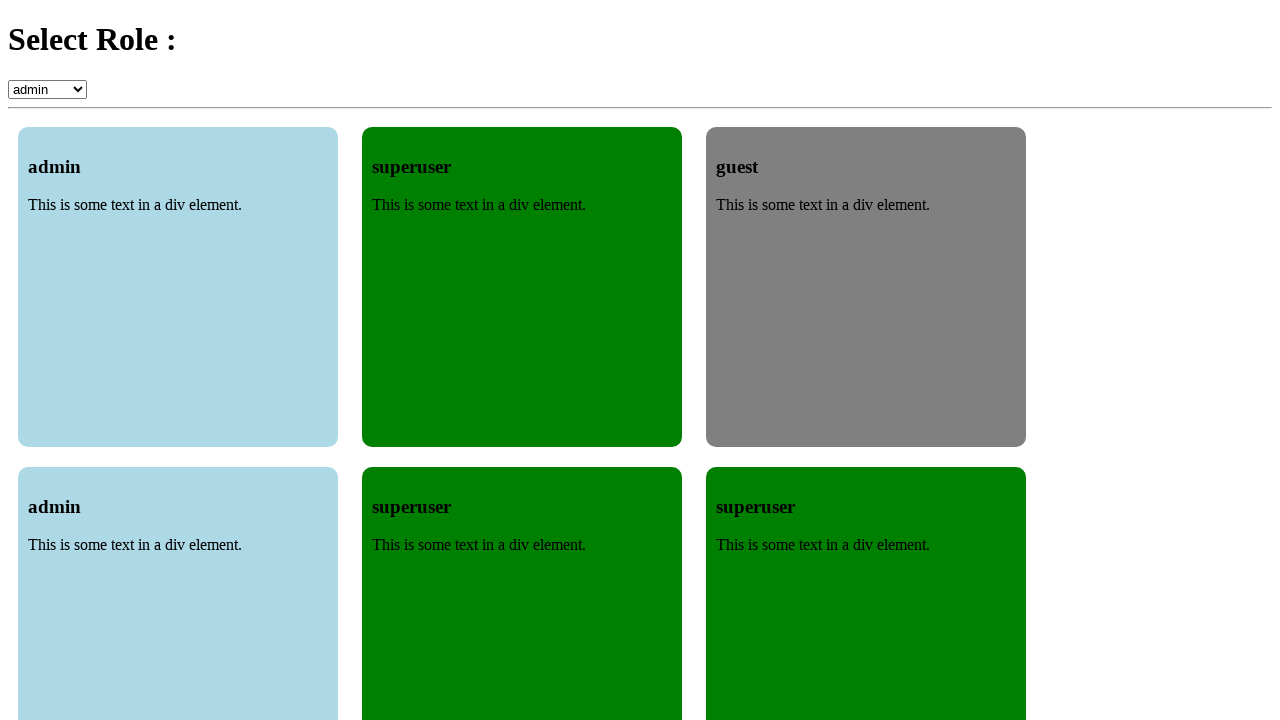

Selected 'superuser' role from dropdown on #role
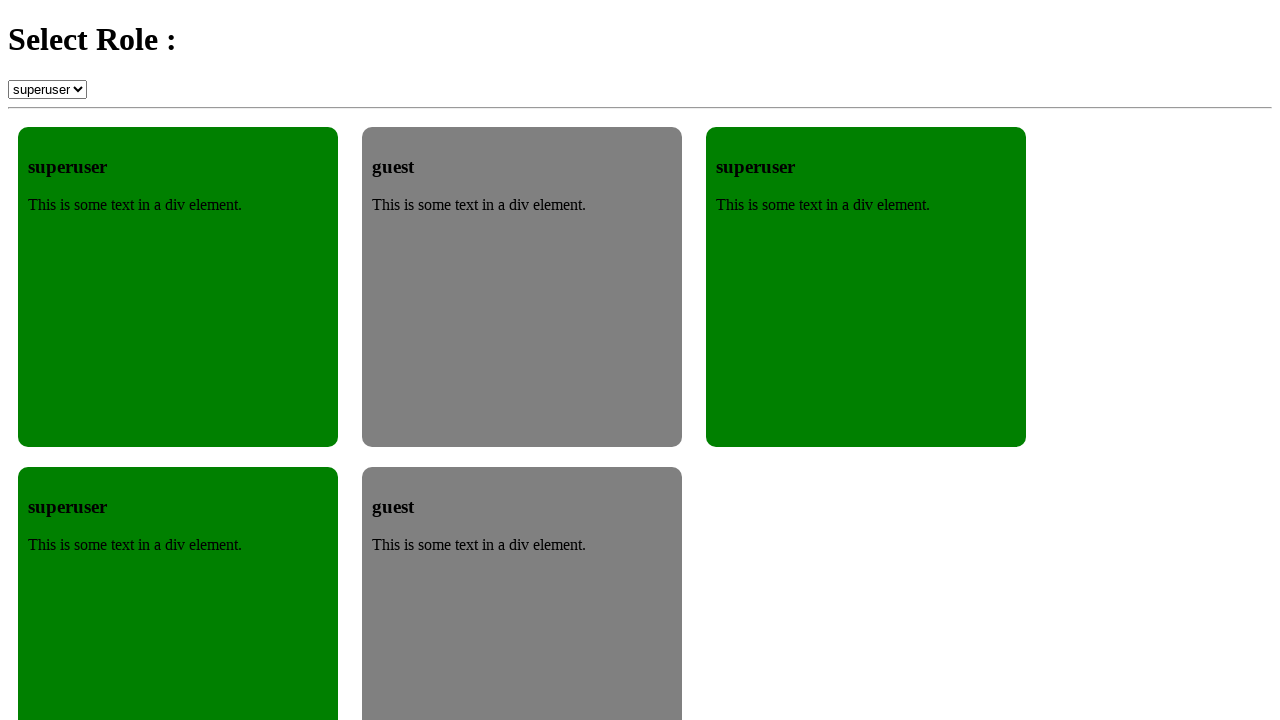

Superuser components became visible
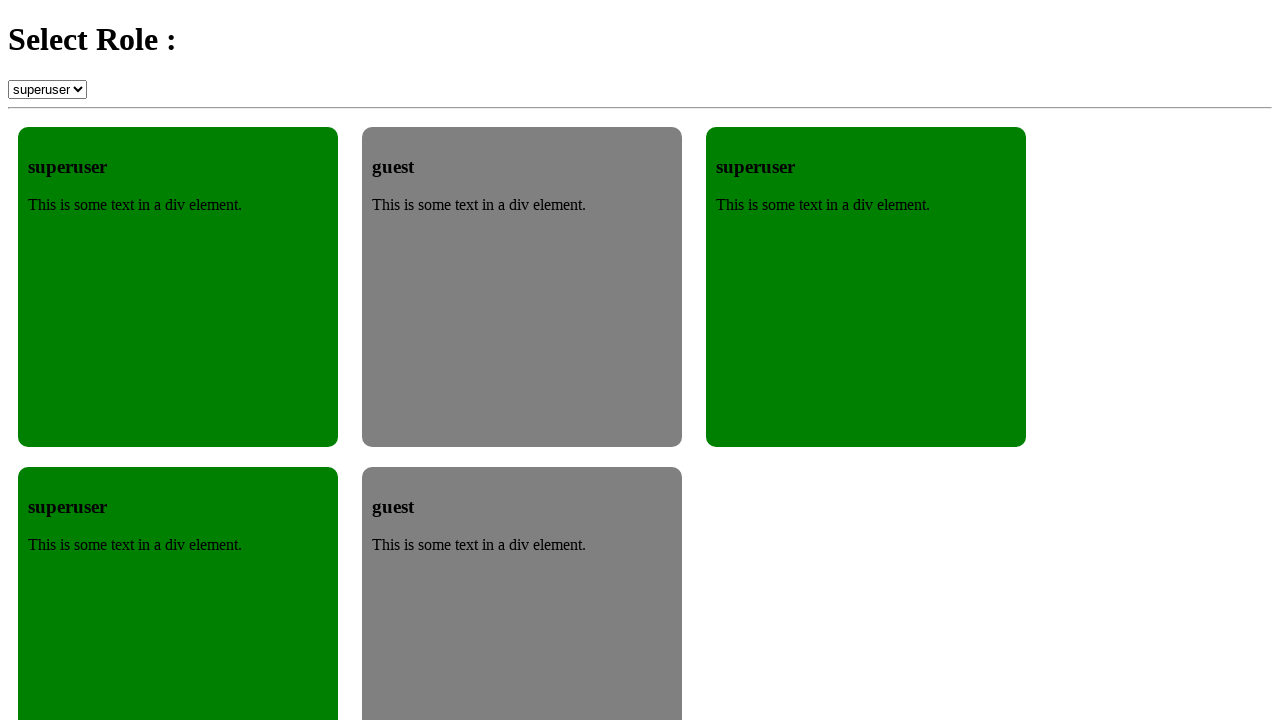

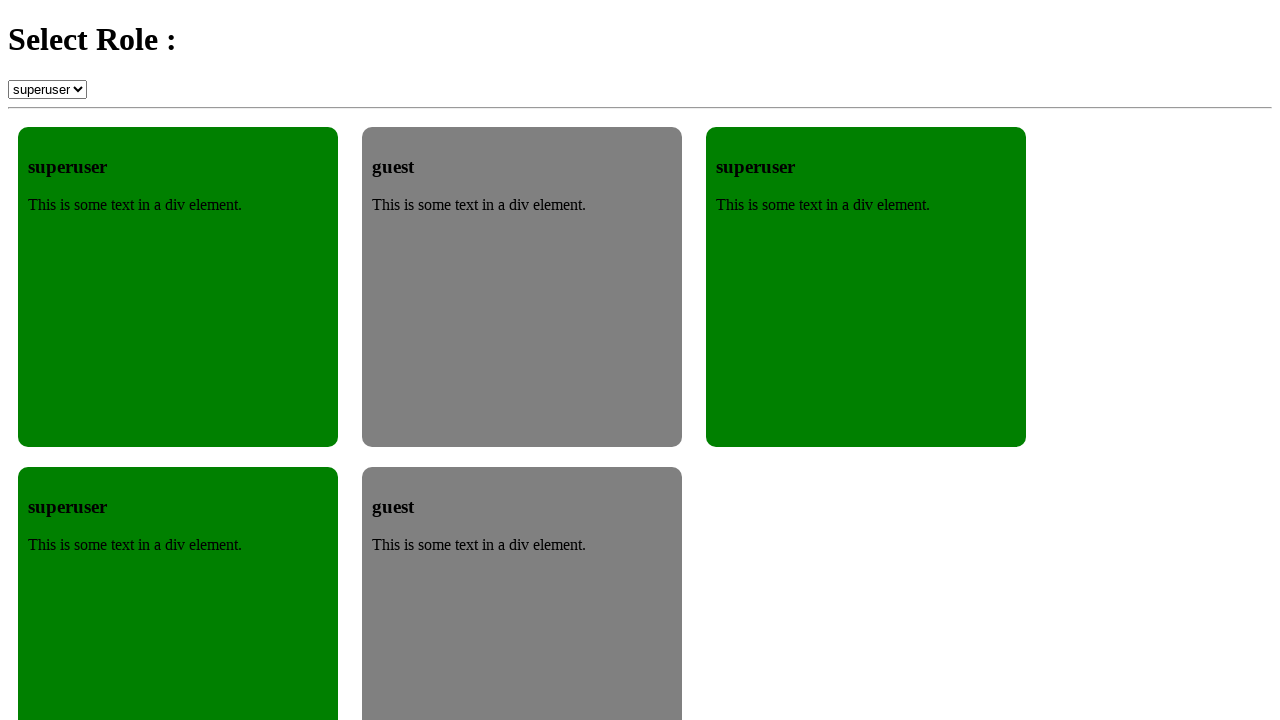